Tests keyboard actions by entering text in first text area, copying it using keyboard shortcuts, and pasting it into the second text area

Starting URL: https://text-compare.com/

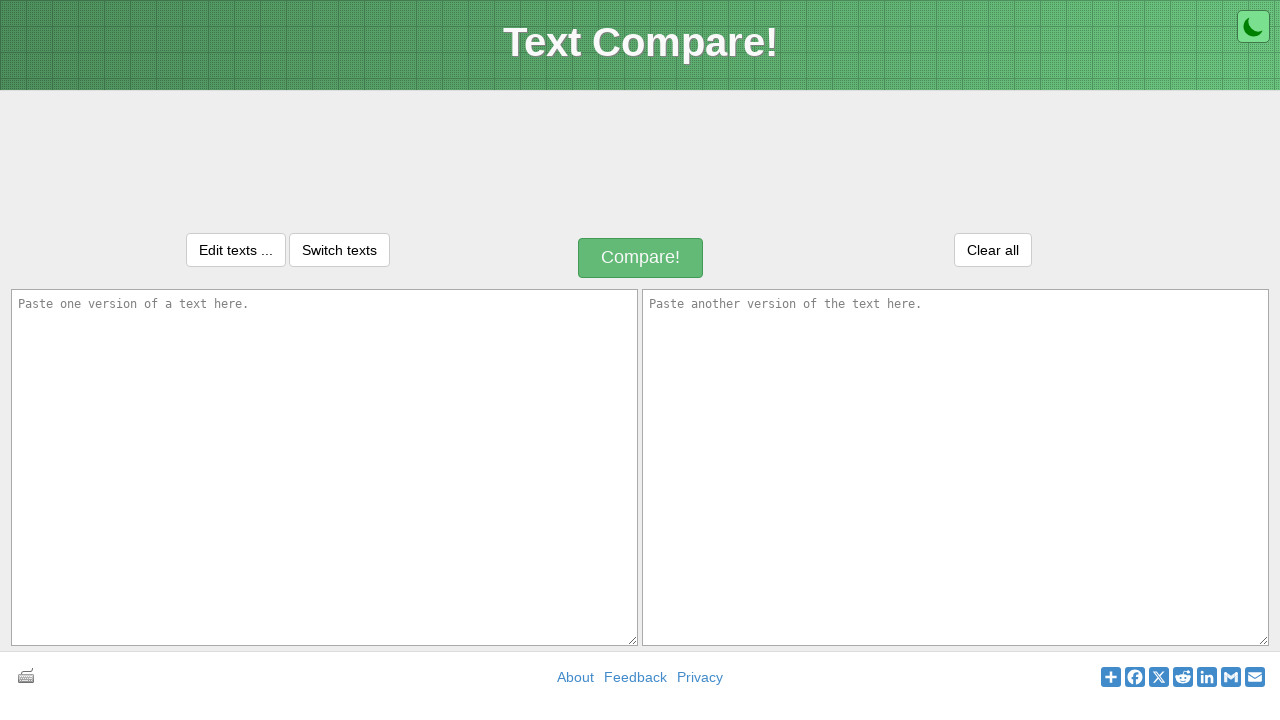

Entered 'welcome' text in first textarea on textarea#inputText1
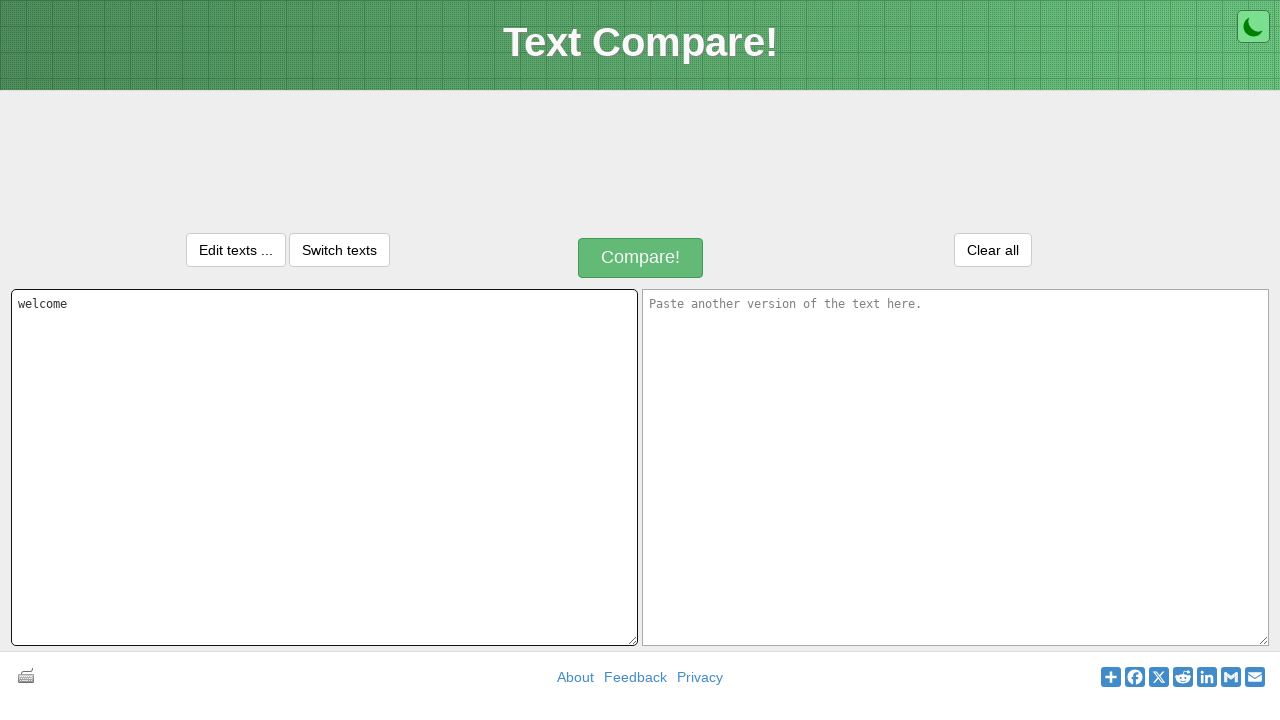

Selected all text in first textarea using Ctrl+A
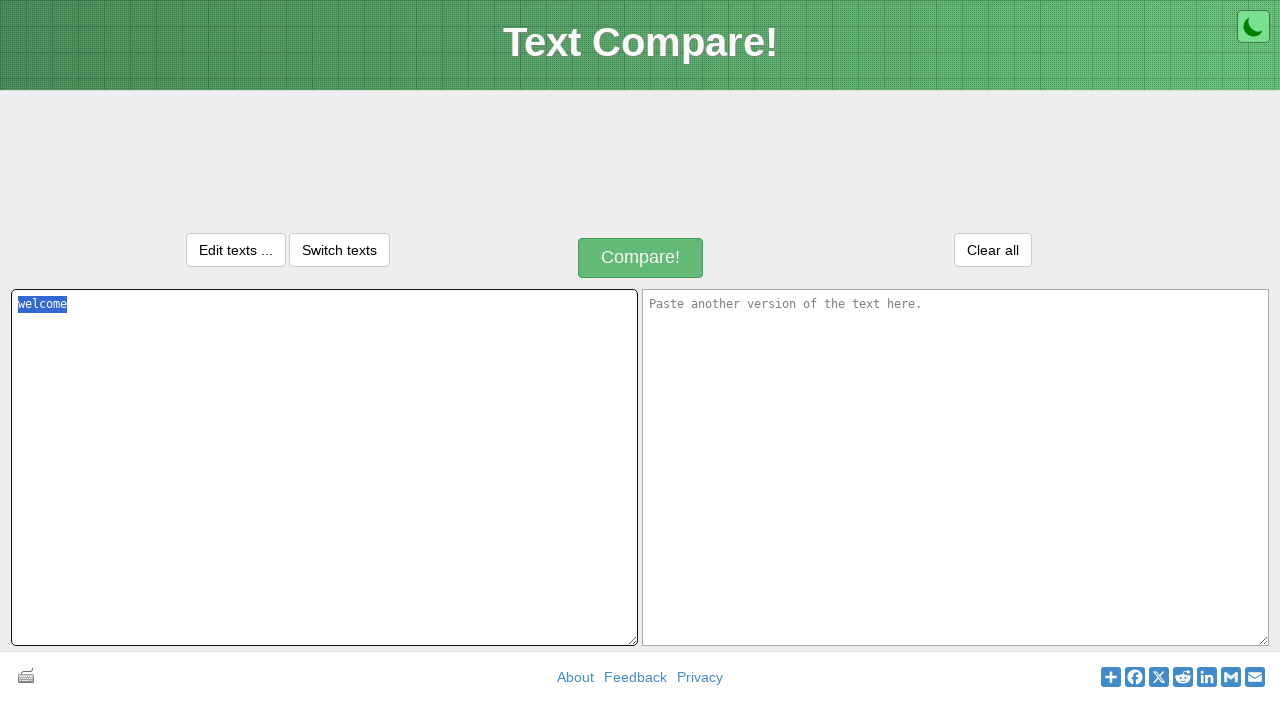

Copied selected text to clipboard using Ctrl+C
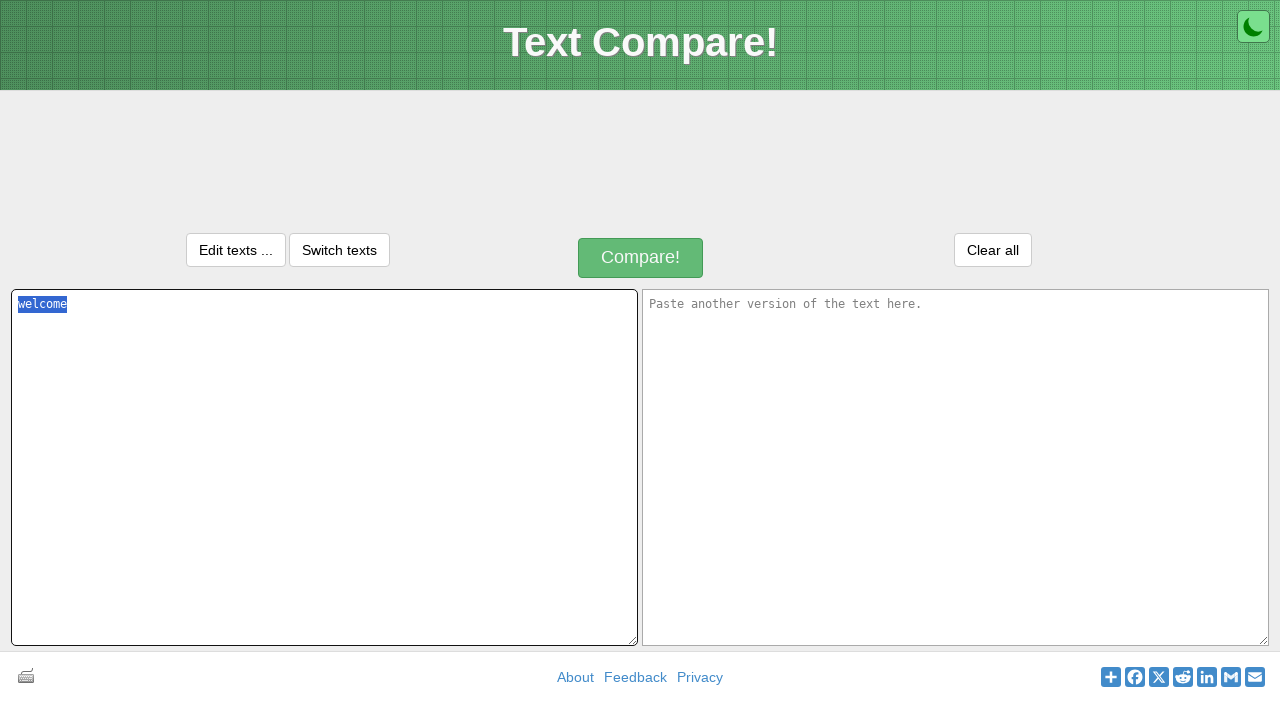

Navigated to second textarea using Tab key
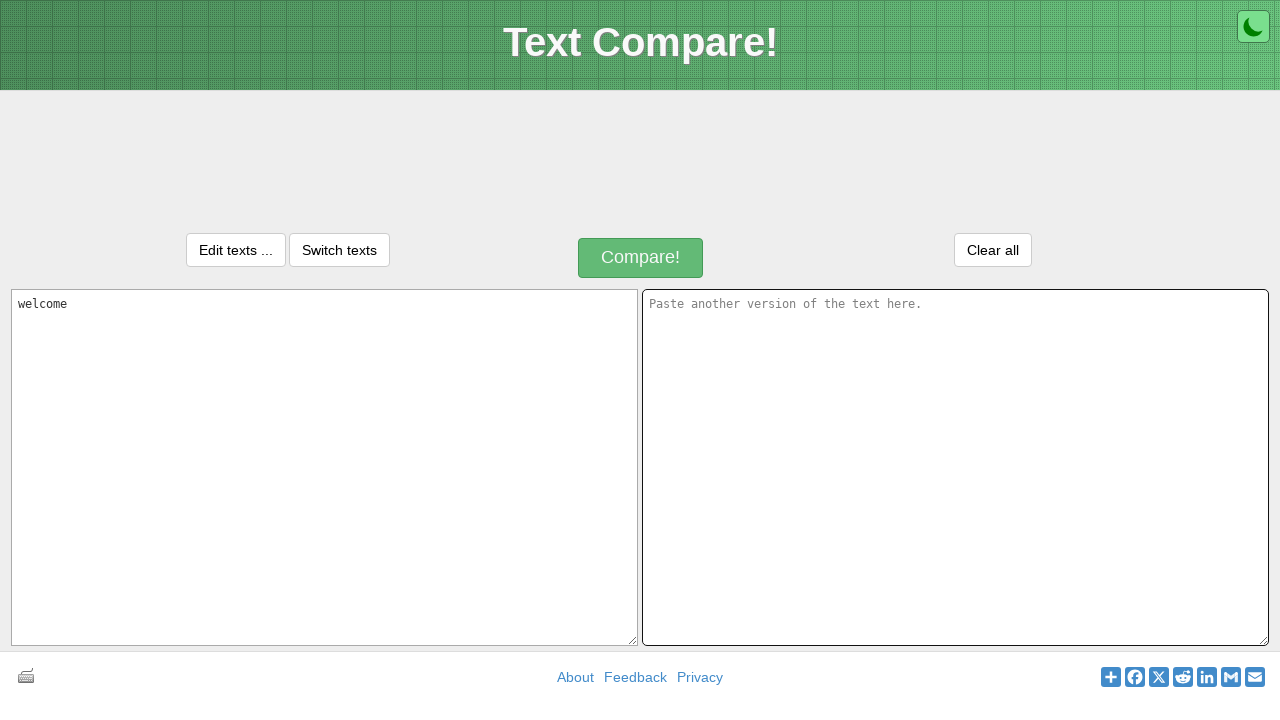

Pasted copied text into second textarea using Ctrl+V
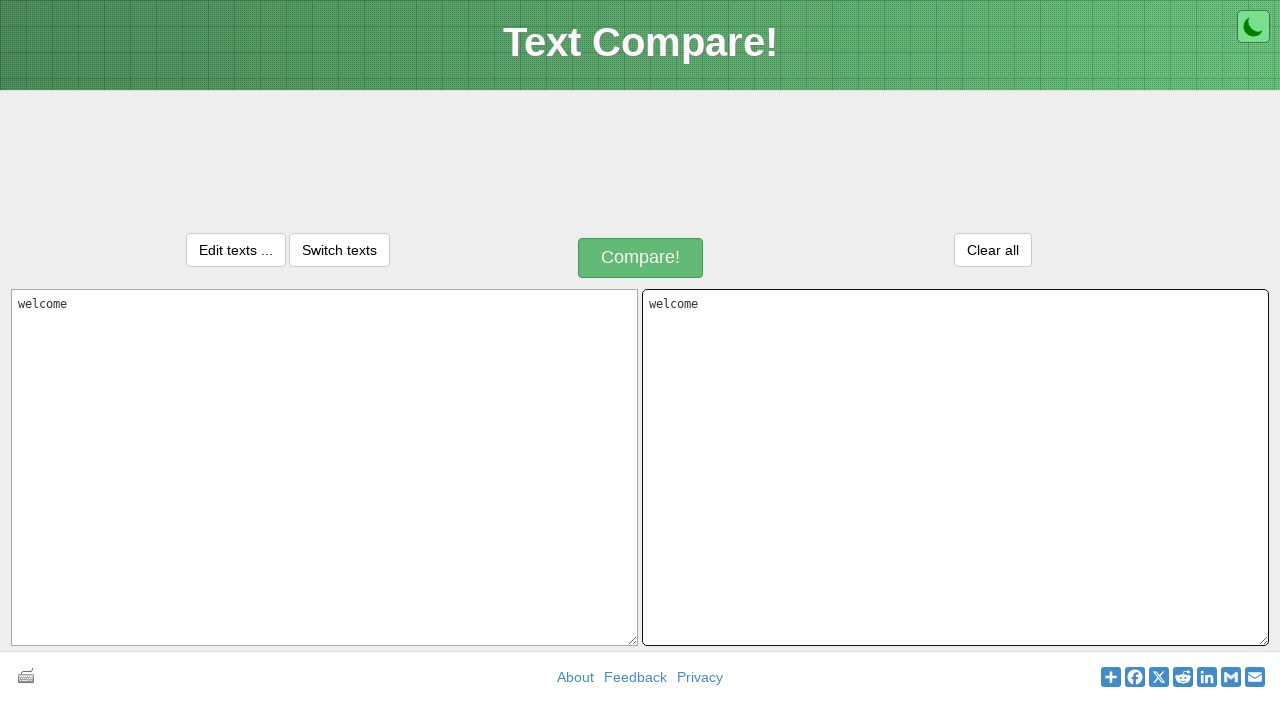

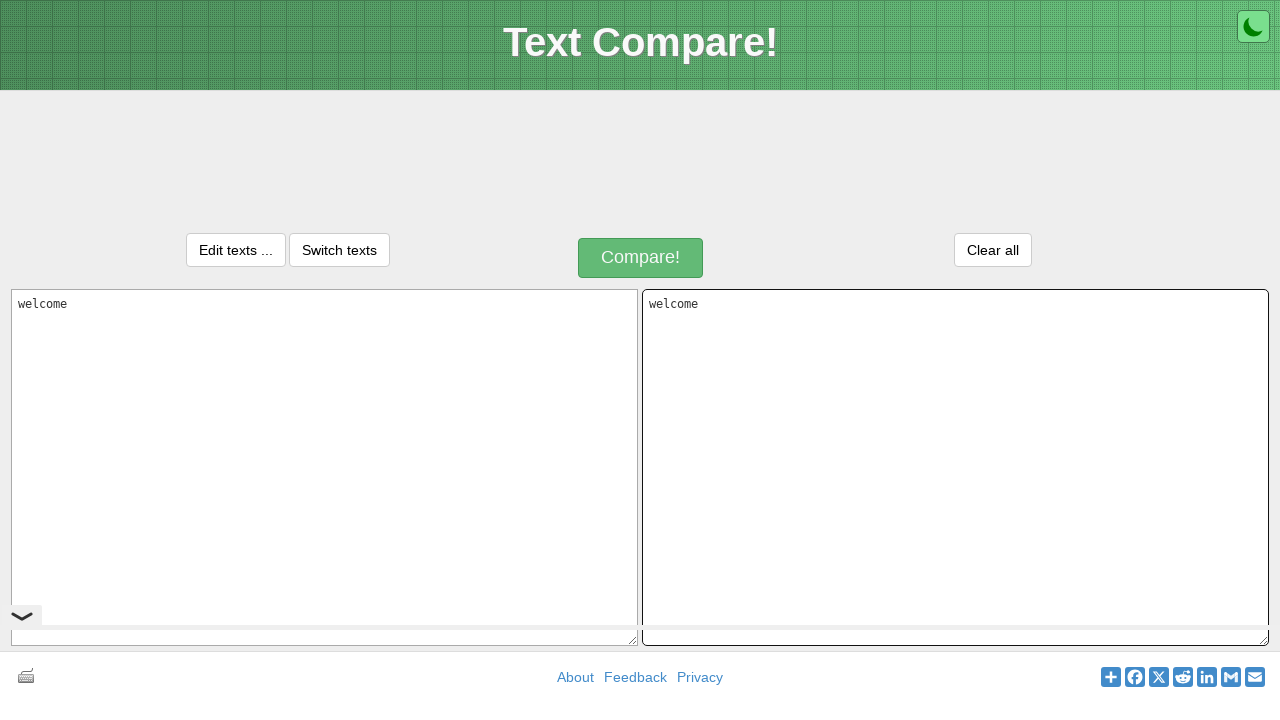